Tests browser window handling by clicking a link that opens a new window, switching to the child window, then switching back to the parent window to verify proper window navigation.

Starting URL: https://the-internet.herokuapp.com/windows

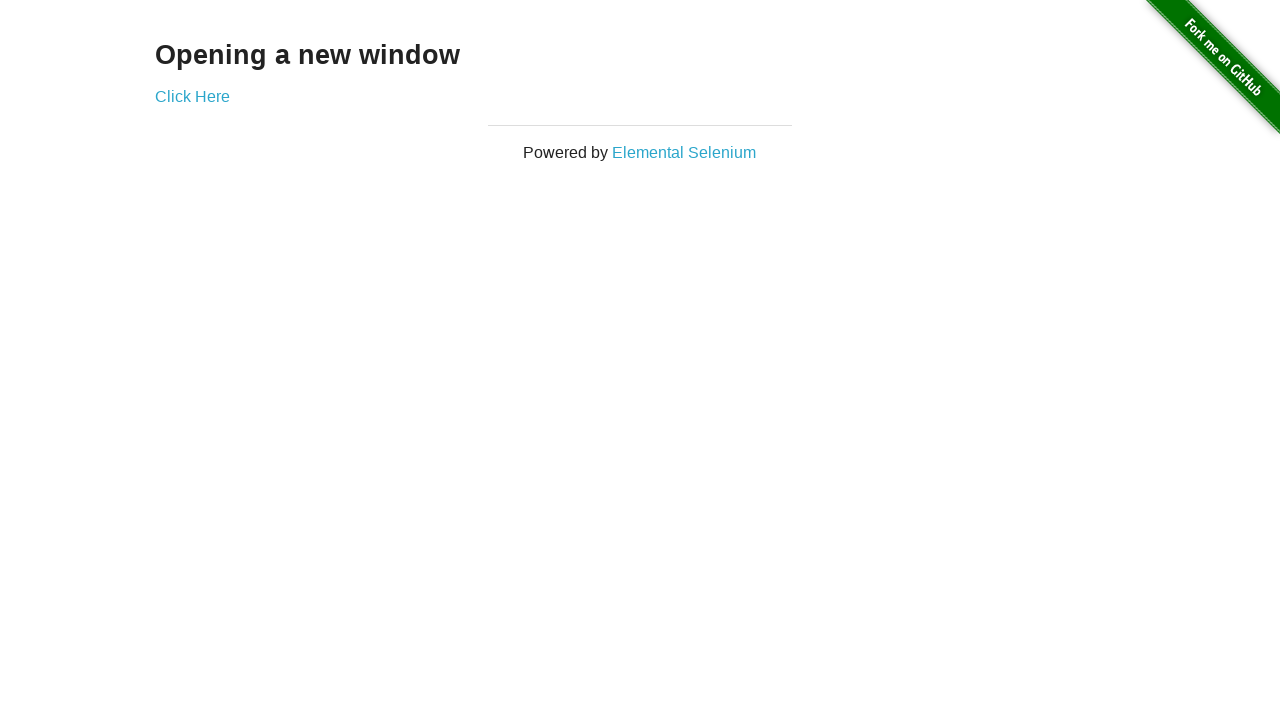

Clicked link to open new window at (192, 96) on xpath=//*[@id='content']/div/a
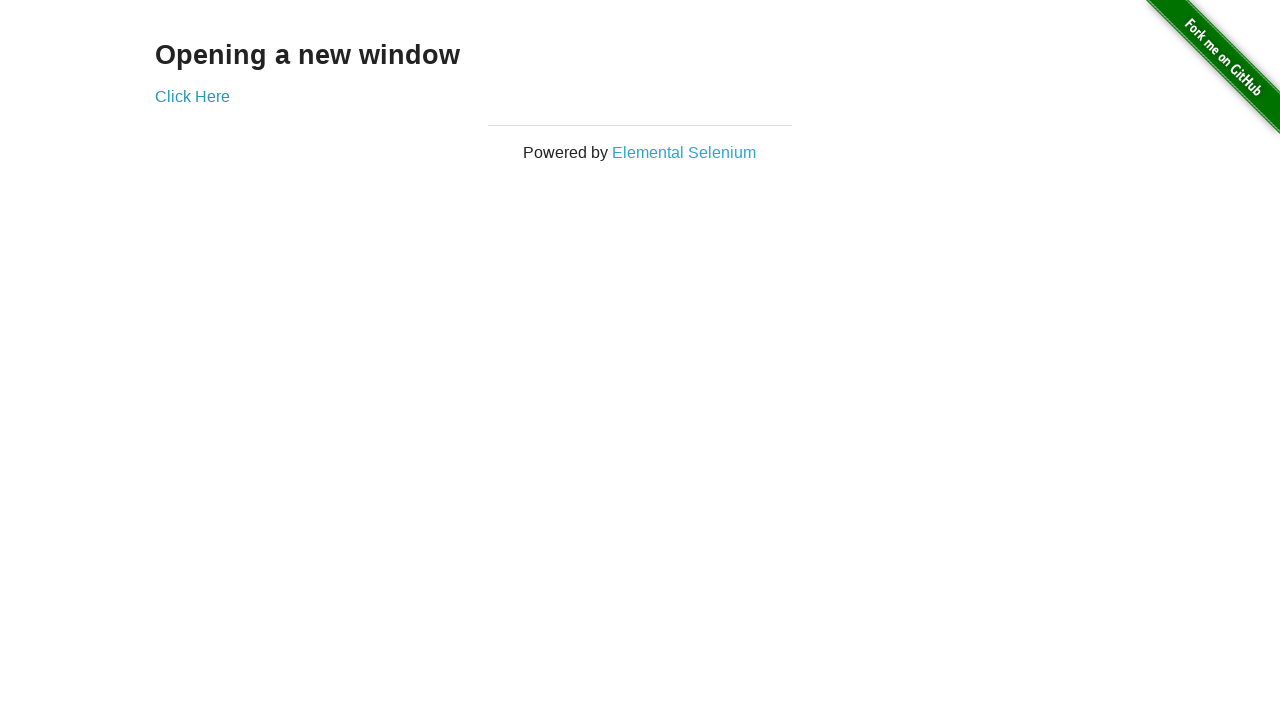

Waited for new window to open
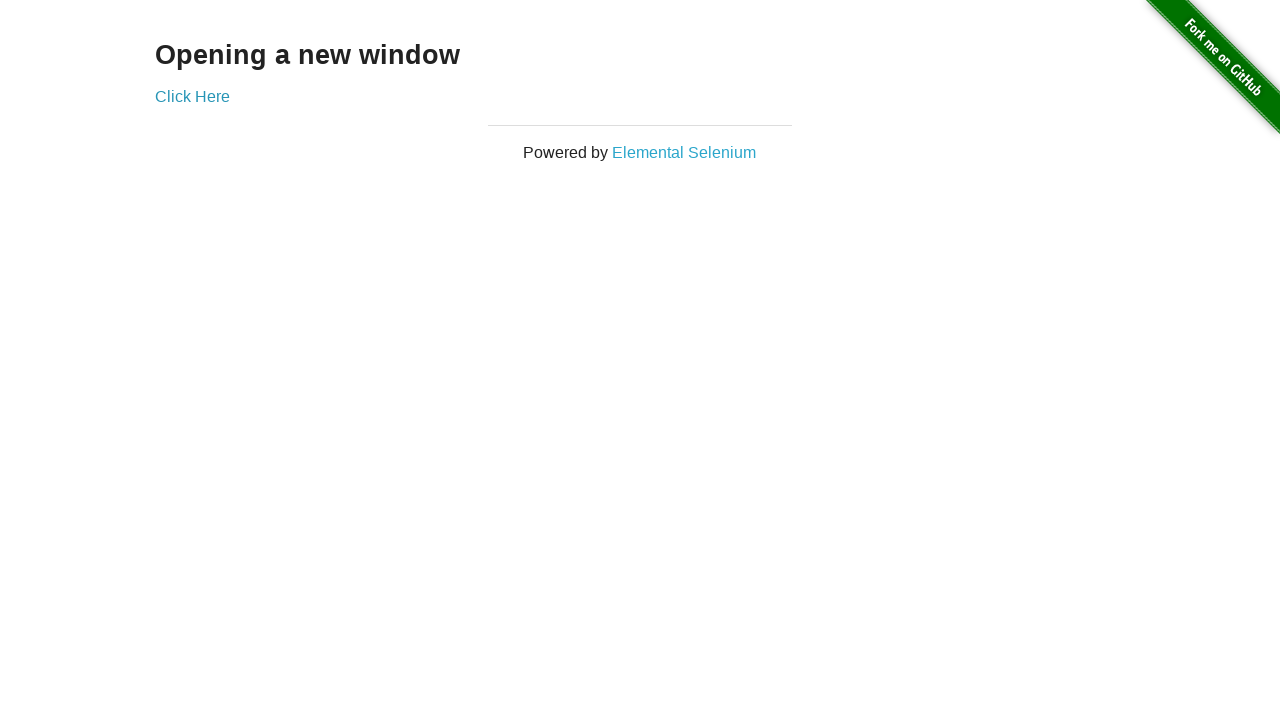

Retrieved all open pages/windows from context
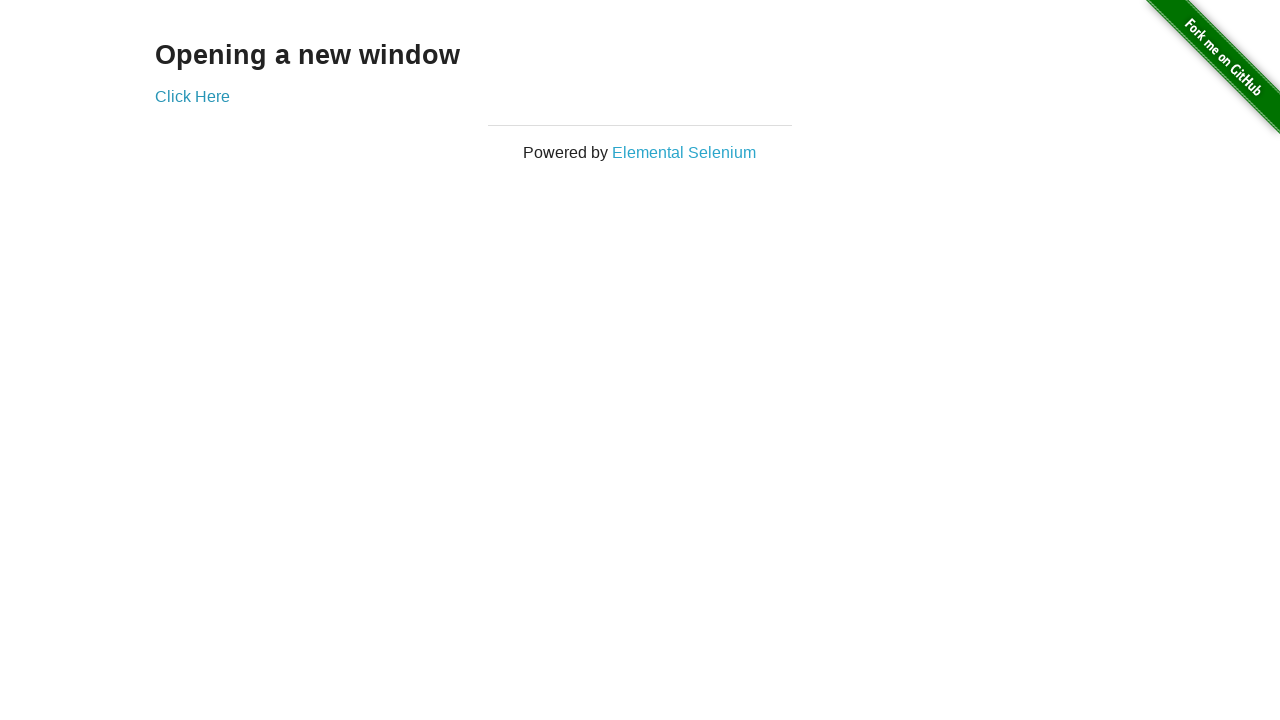

Identified child page (new window) and parent page
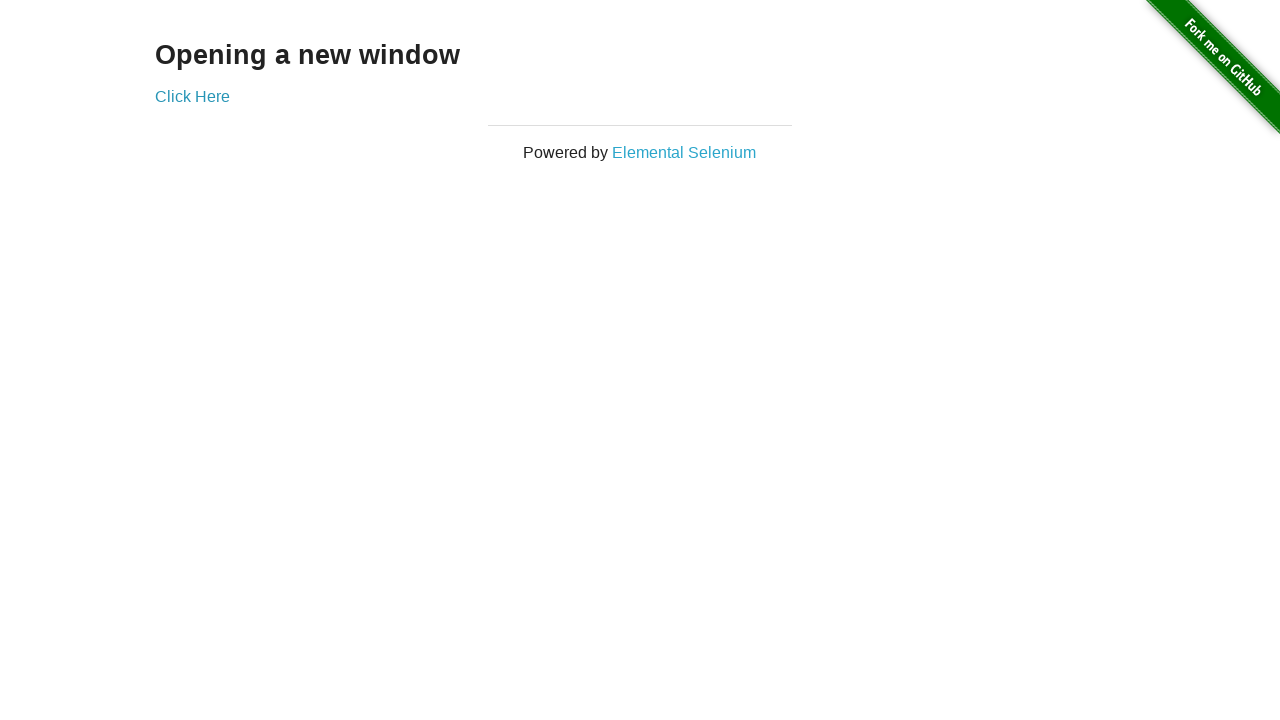

Waited for child window to fully load
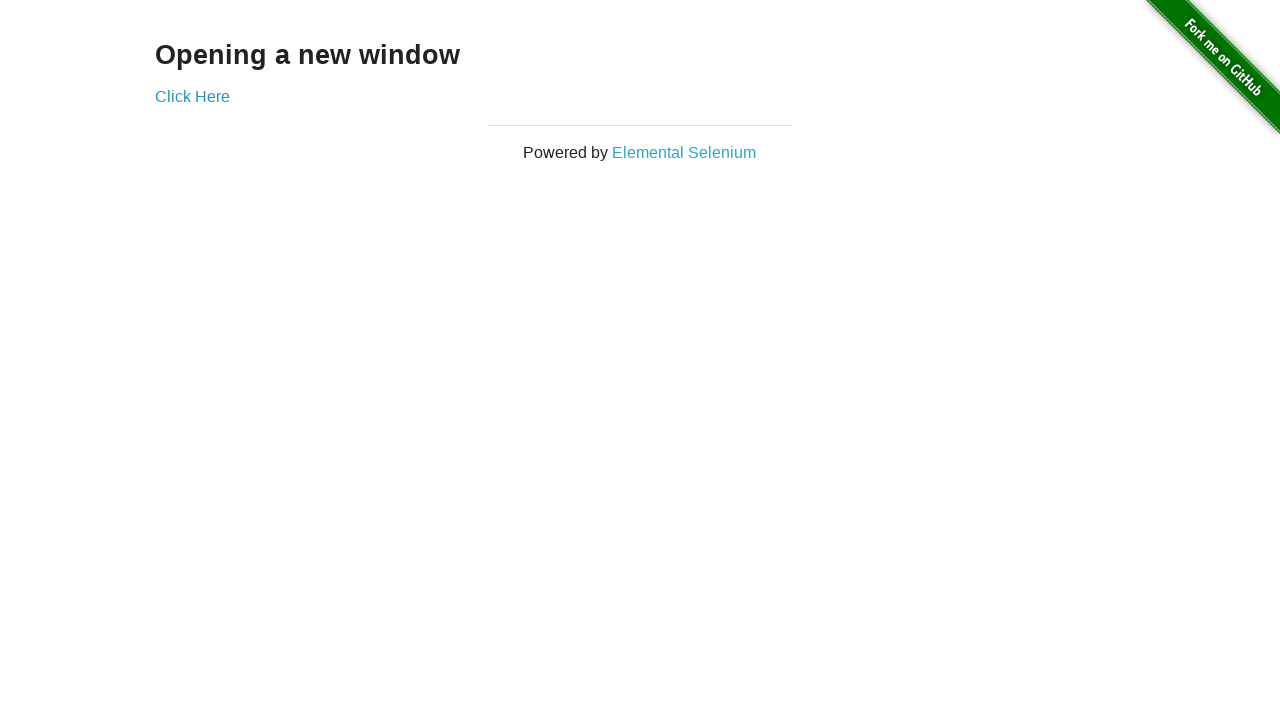

Retrieved child window title: New Window
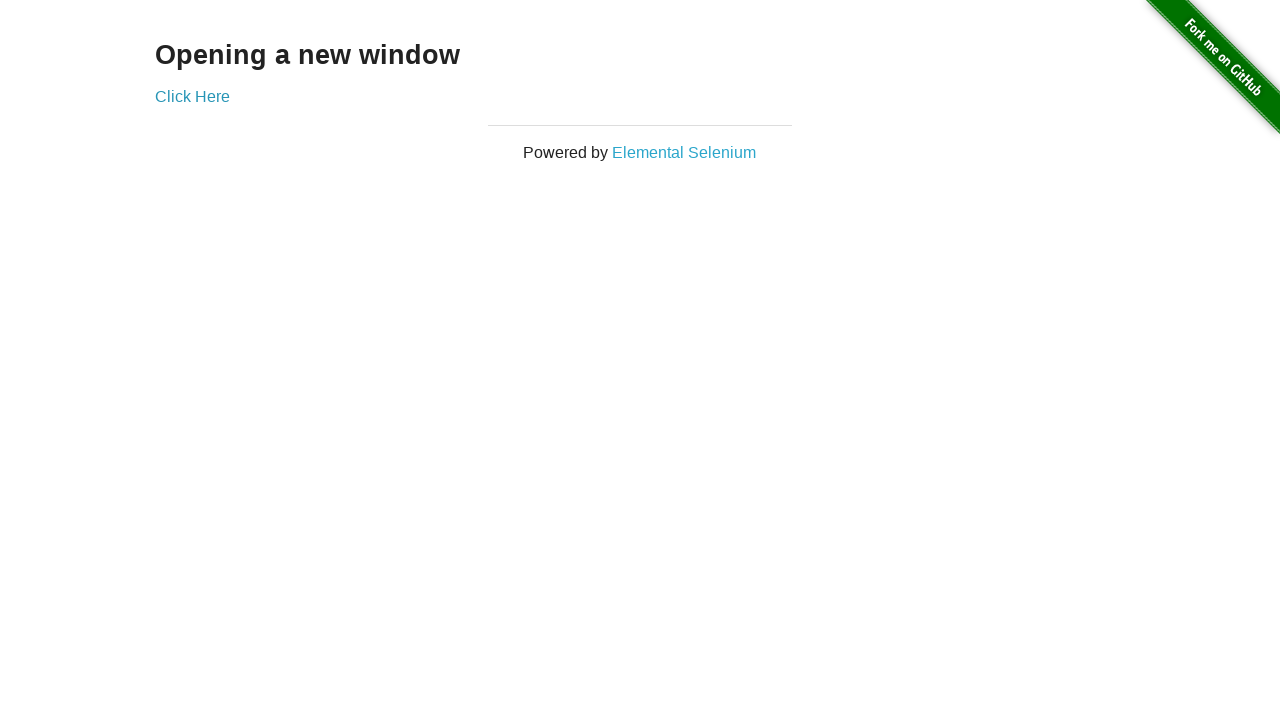

Brought parent window to front
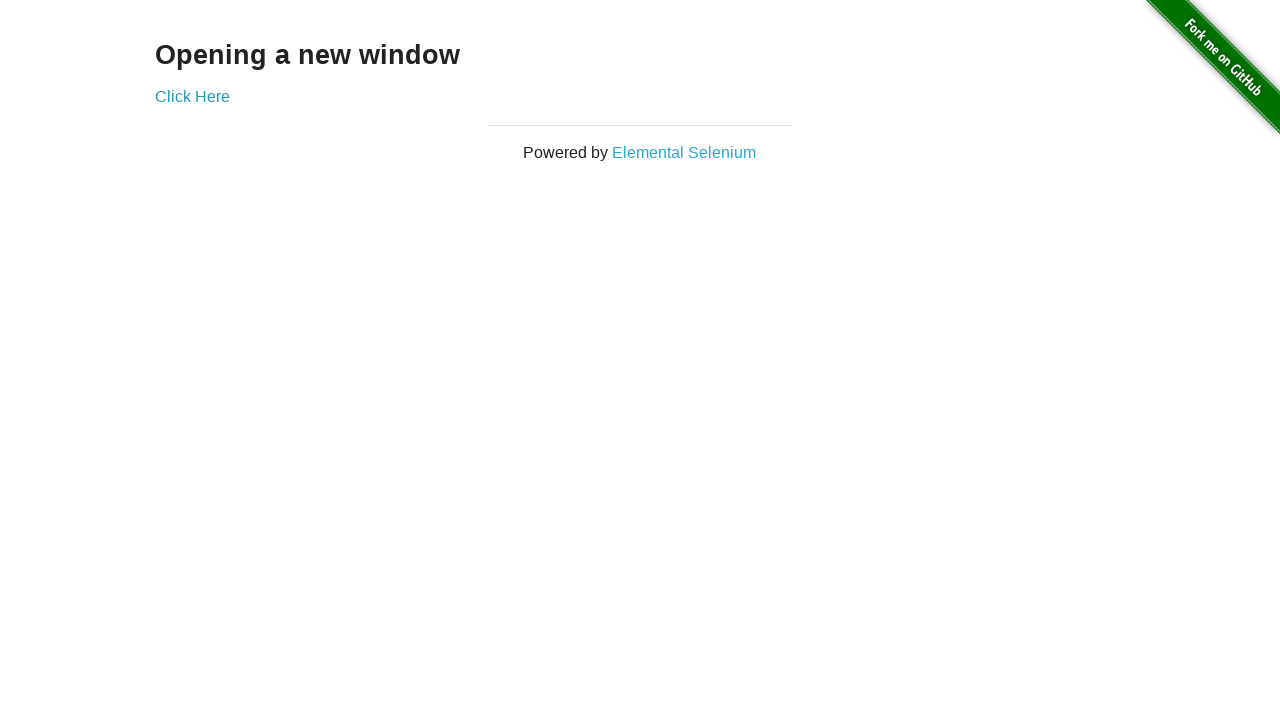

Retrieved parent window title: The Internet
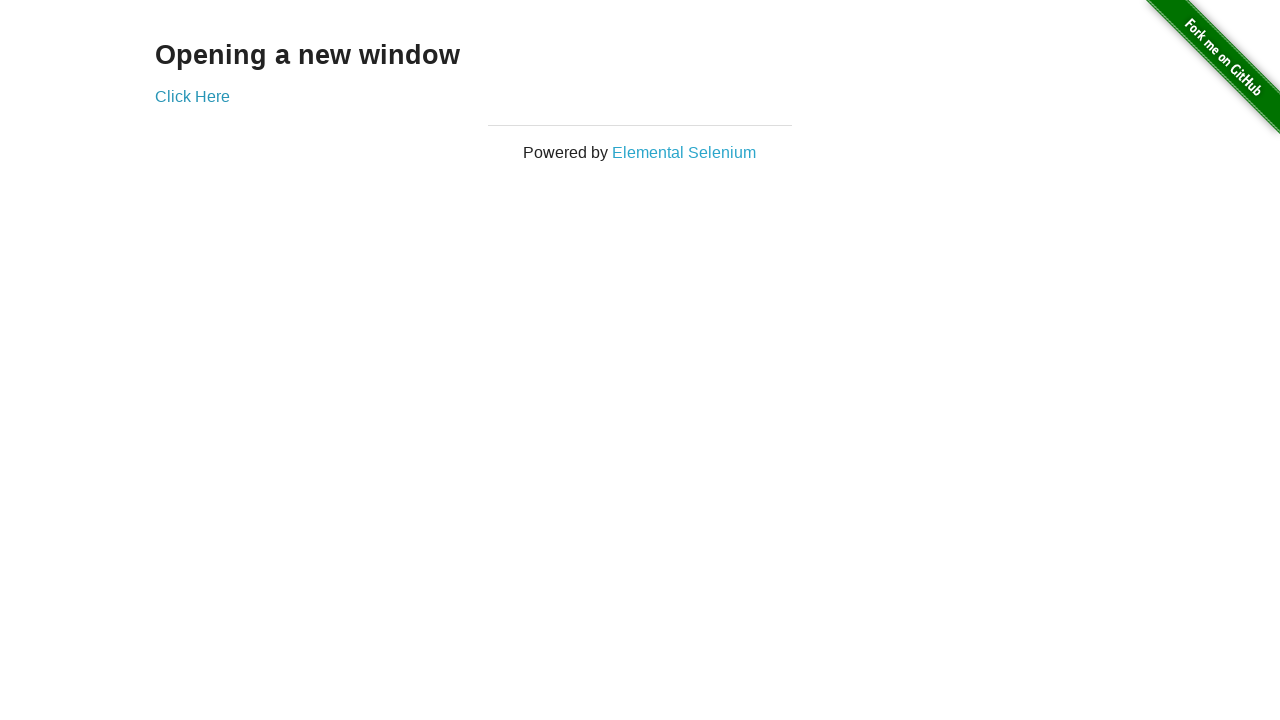

Closed child window
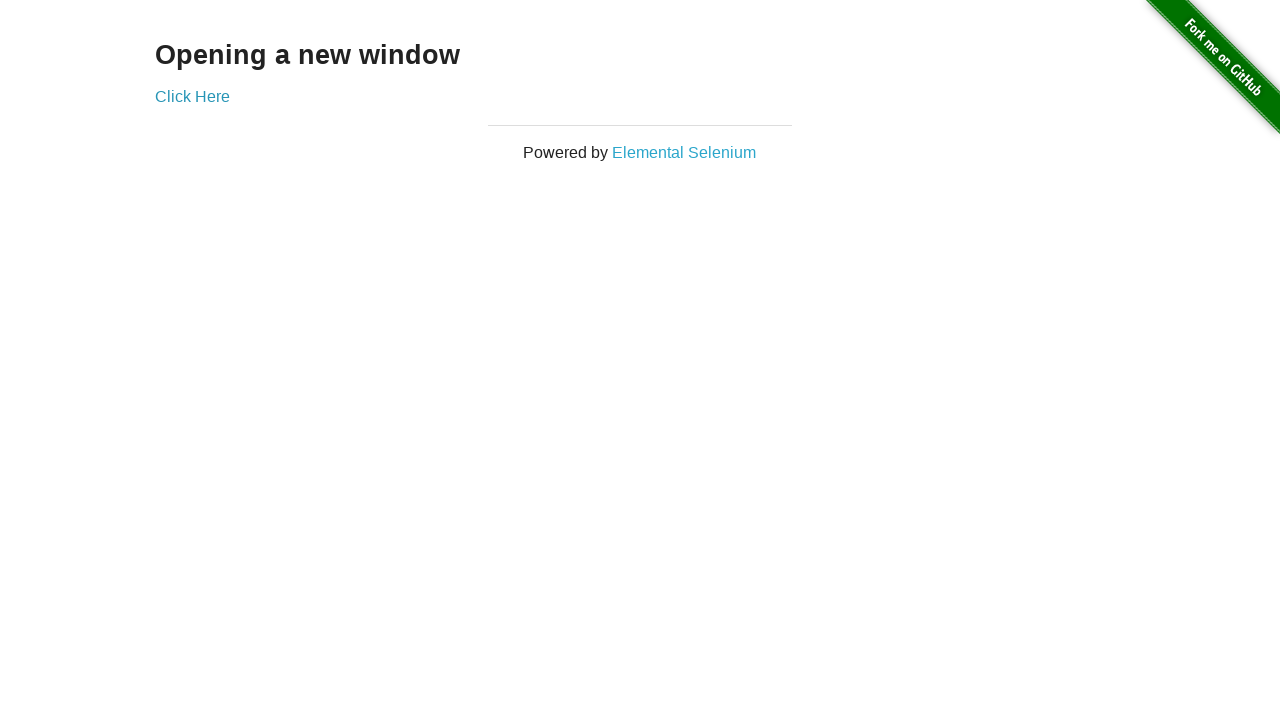

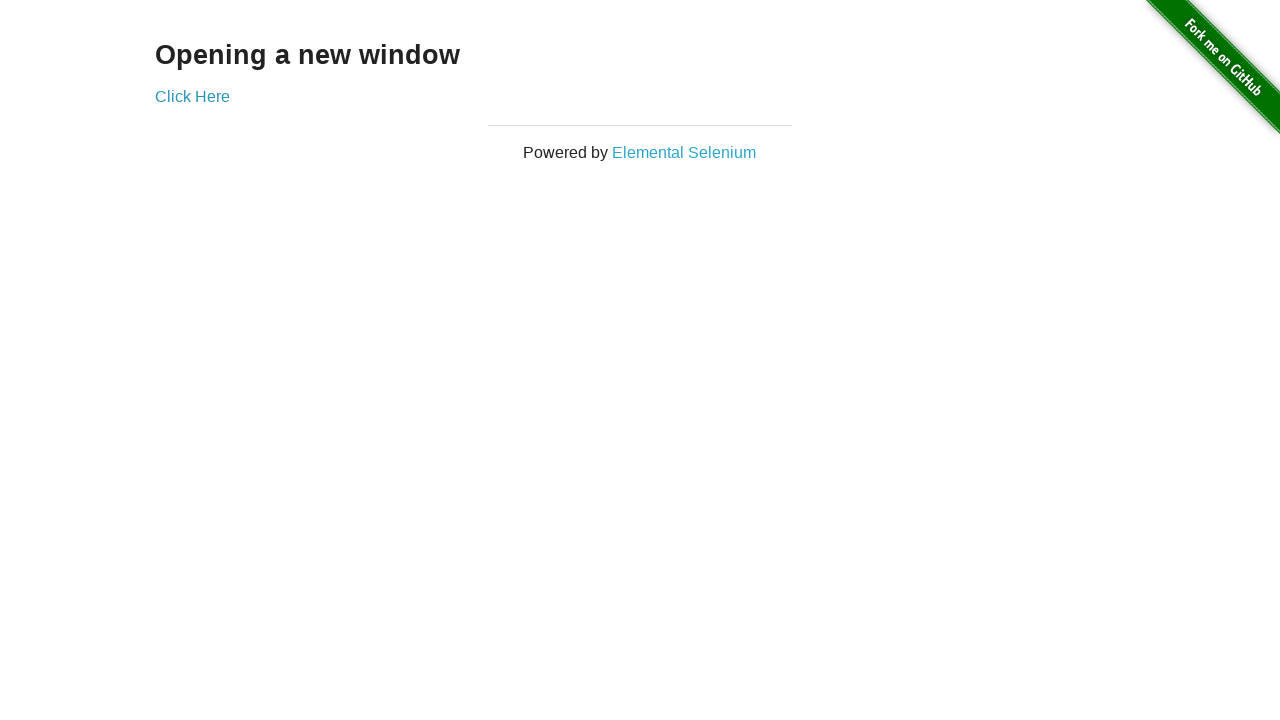